Tests user registration by filling out a registration form with user details

Starting URL: https://parabank.parasoft.com/parabank/index.htm

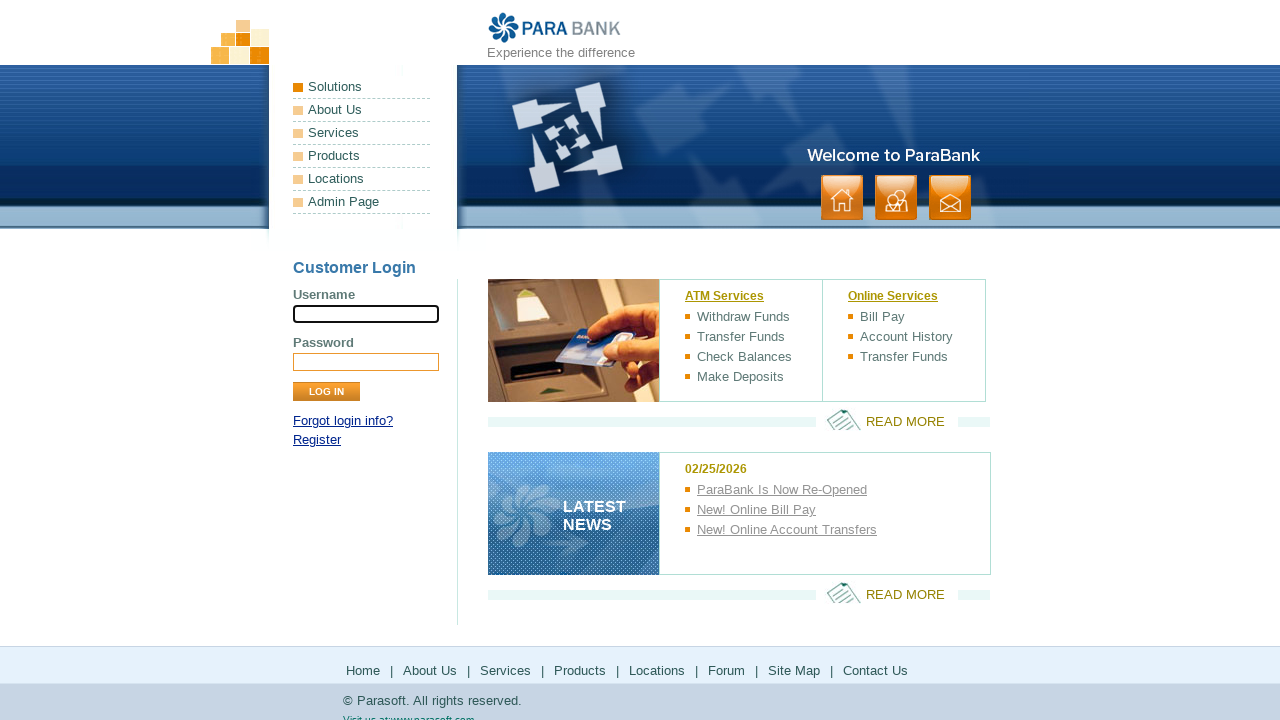

Clicked Register link to navigate to registration page at (317, 440) on a:has-text('Register')
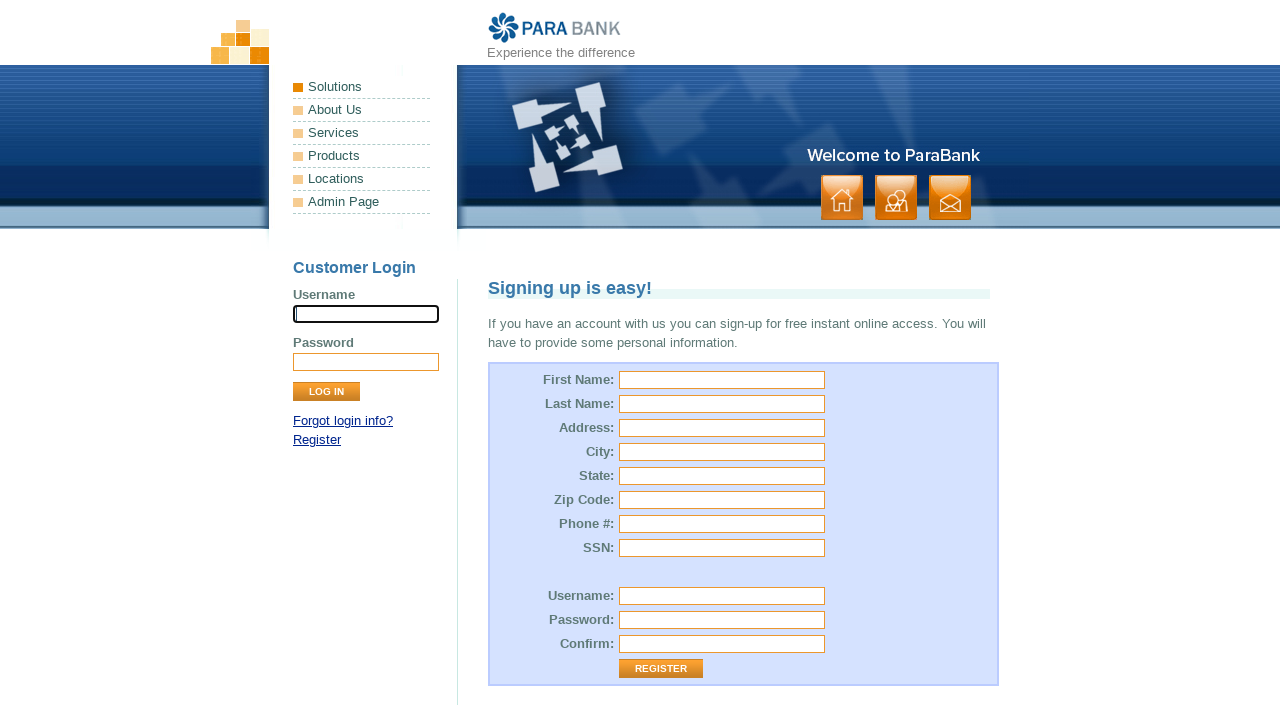

Filled first name field with 'John' on input#customer\.firstName
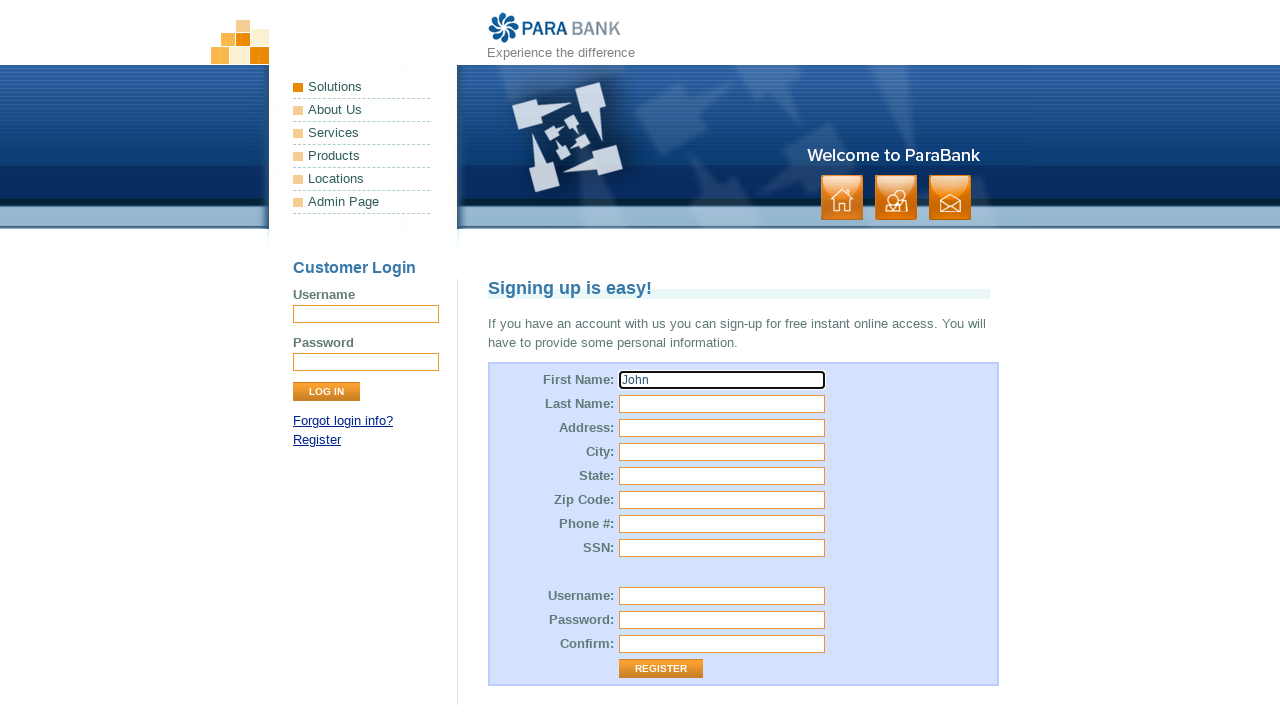

Filled last name field with 'Smith' on input#customer\.lastName
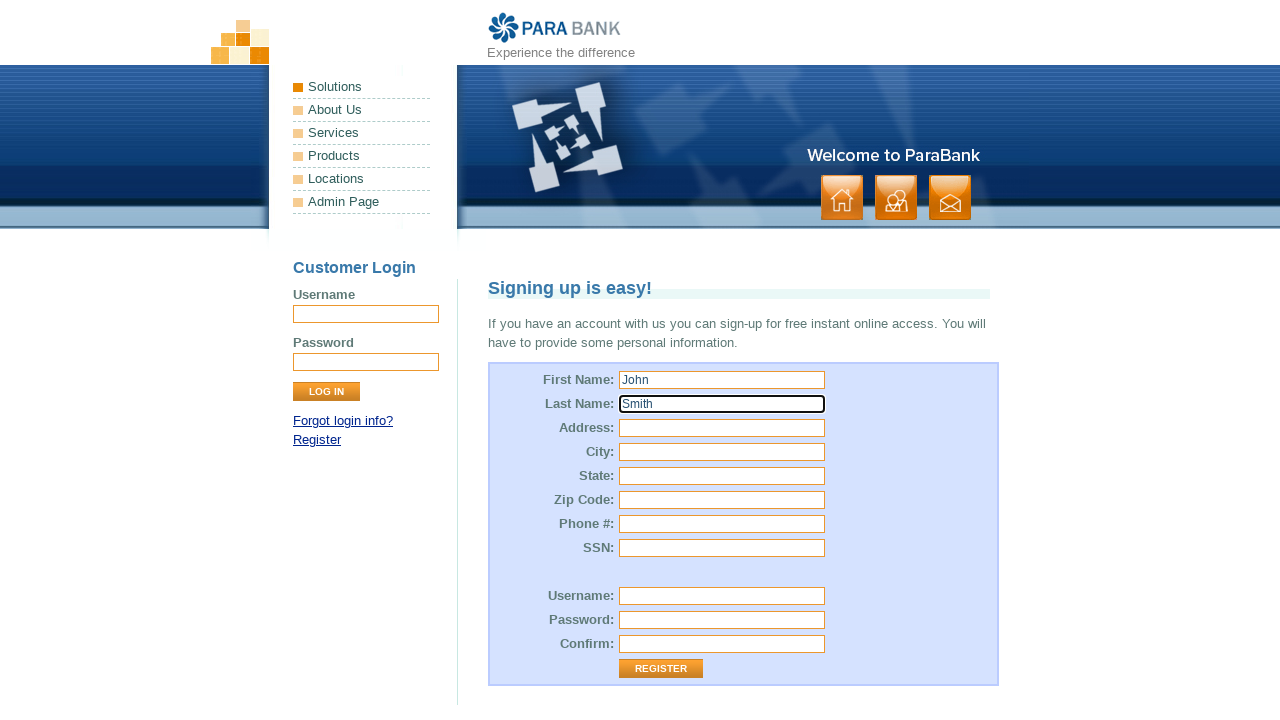

Filled street address field with '123 Main Street' on input#customer\.address\.street
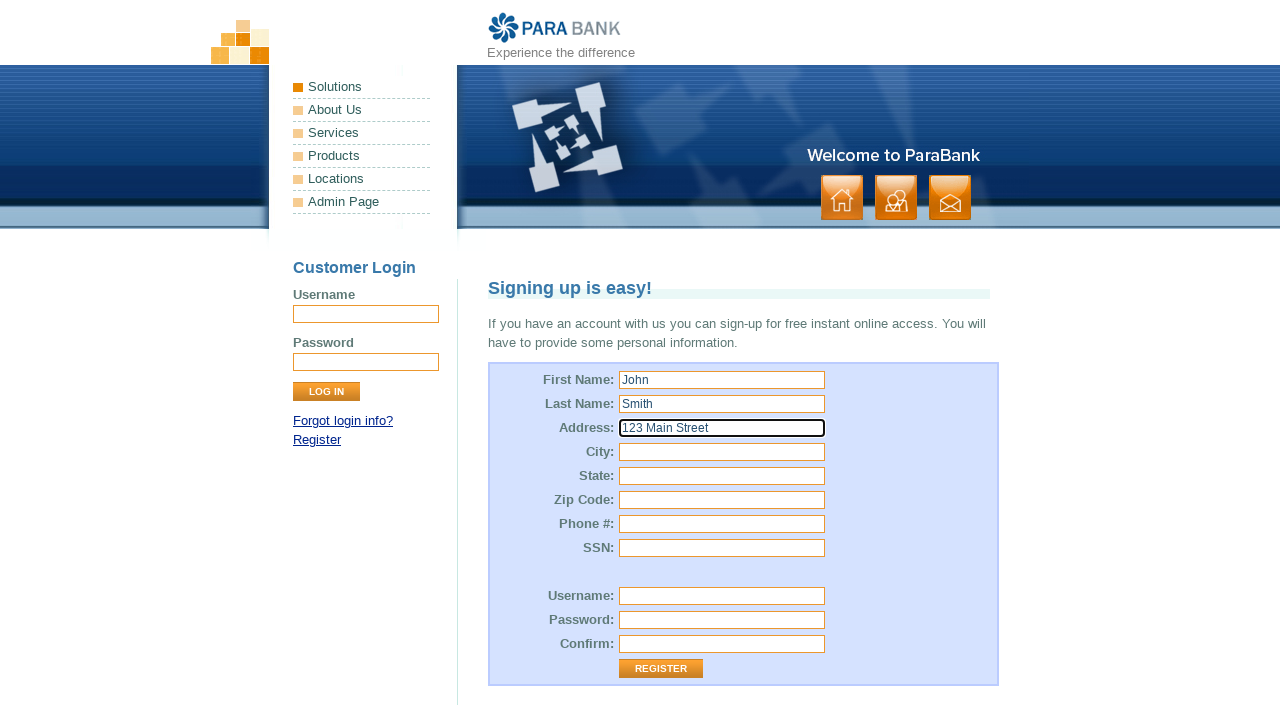

Filled city field with 'New York' on input#customer\.address\.city
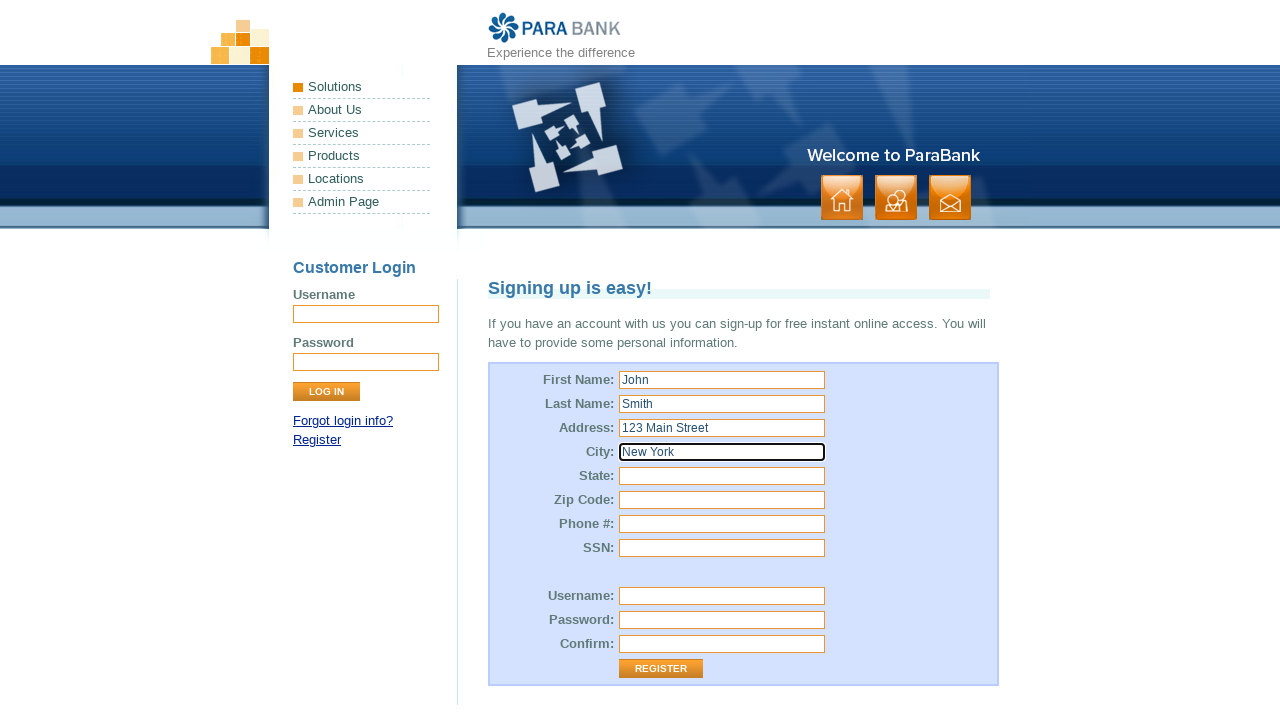

Filled state field with 'NY' on input#customer\.address\.state
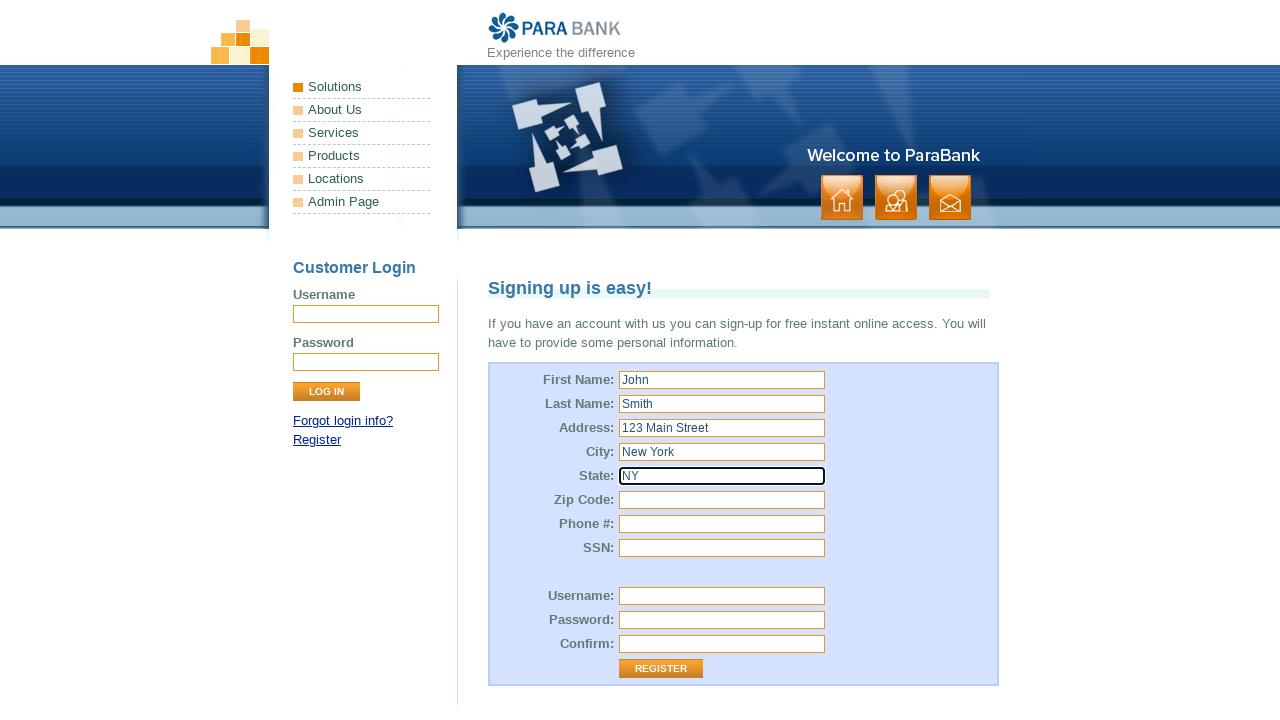

Filled zip code field with '10001' on input#customer\.address\.zipCode
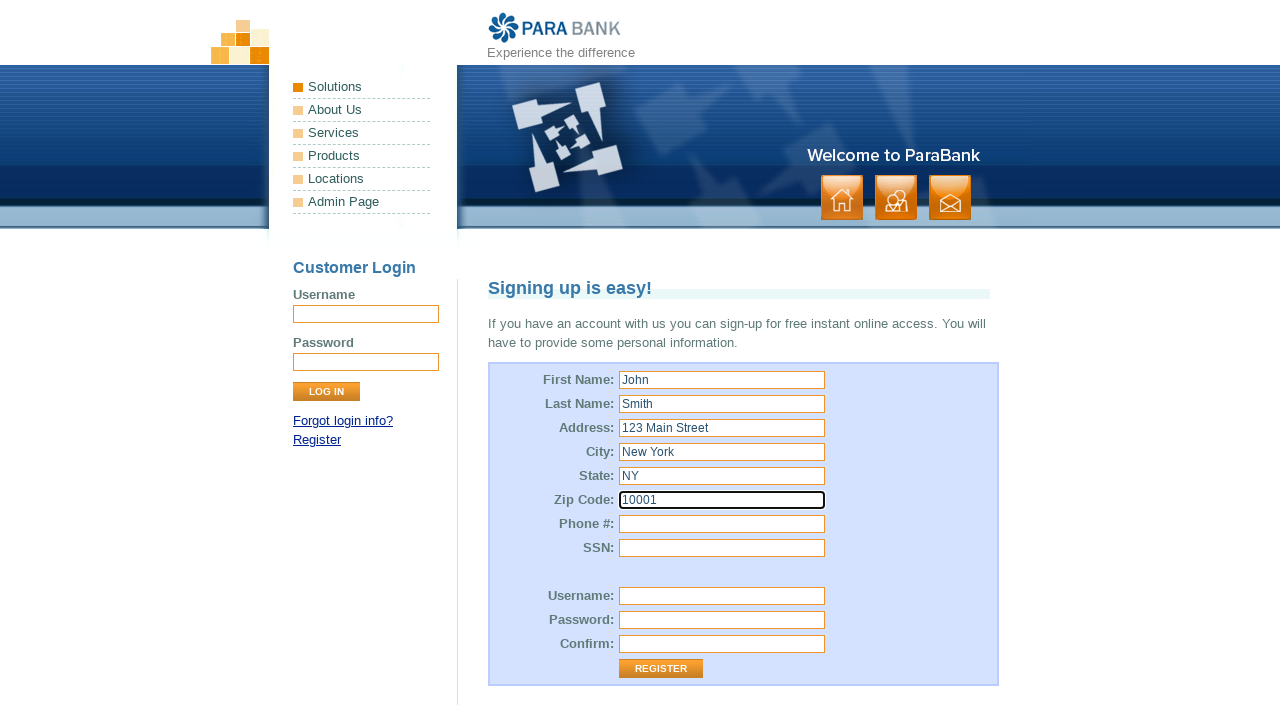

Filled phone number field with '555-123-4567' on input#customer\.phoneNumber
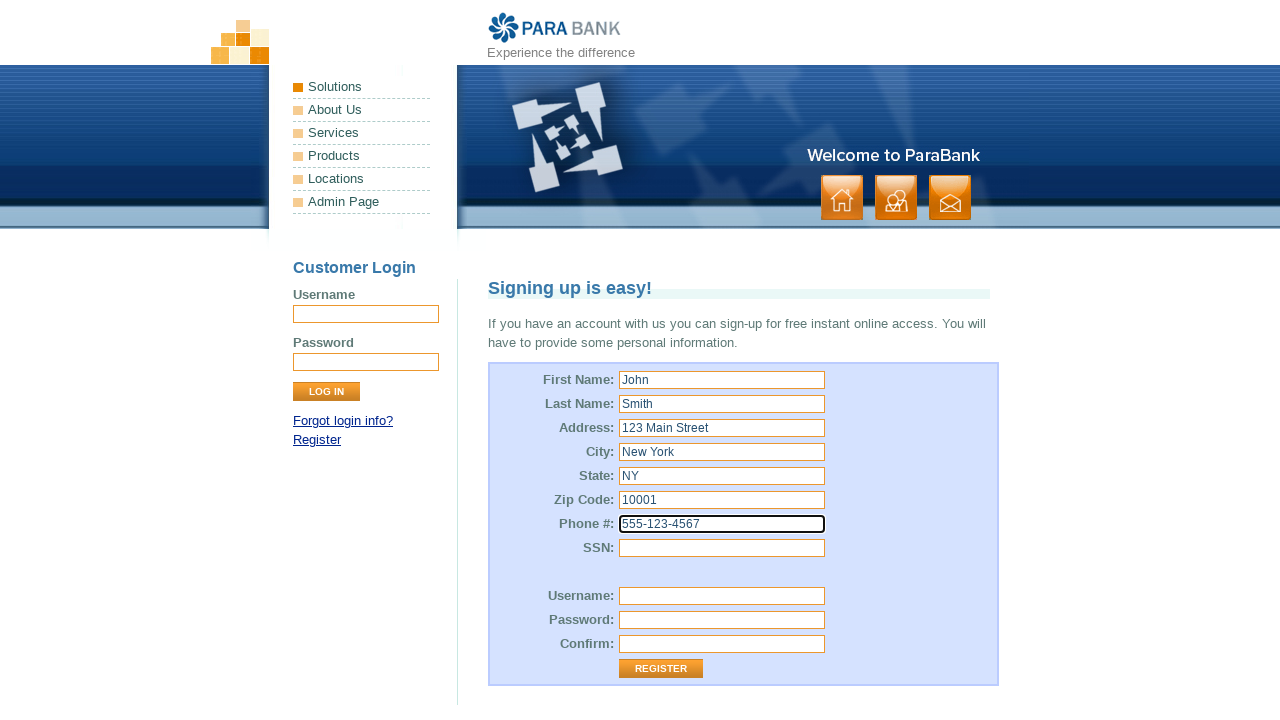

Filled SSN field with '123-45-6789' on input#customer\.ssn
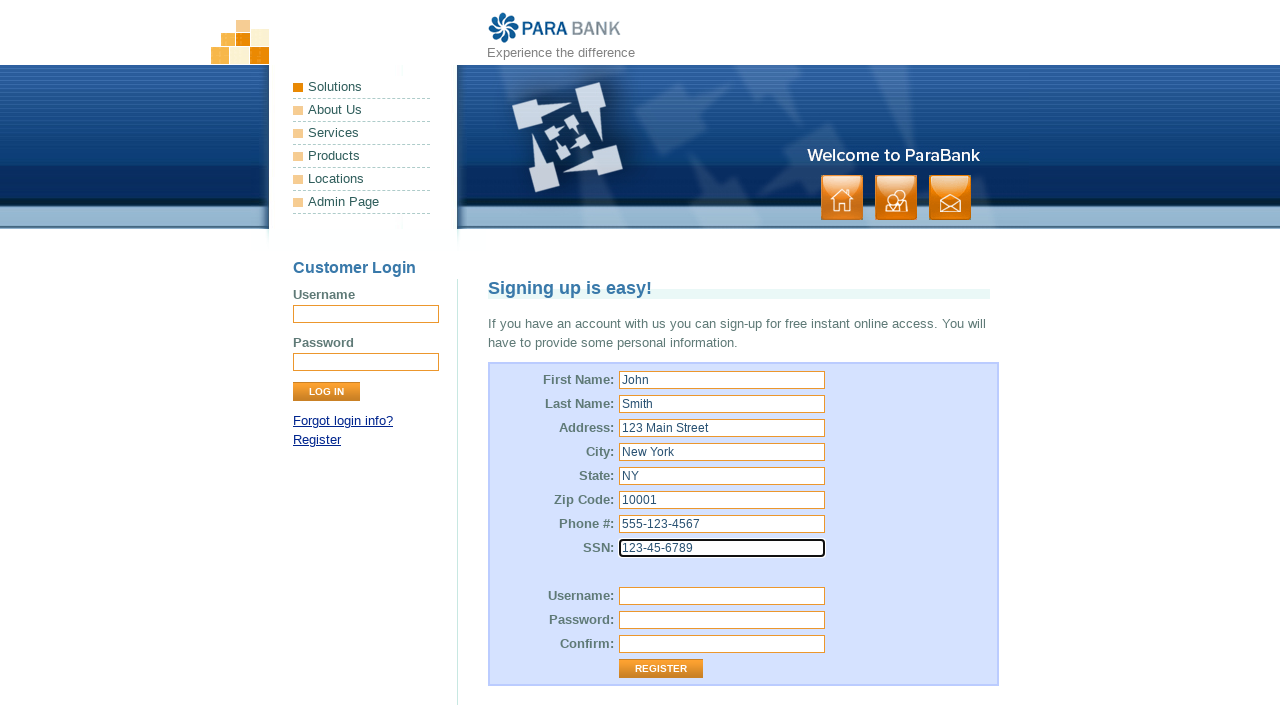

Filled username field with 'John' on input#customer\.username
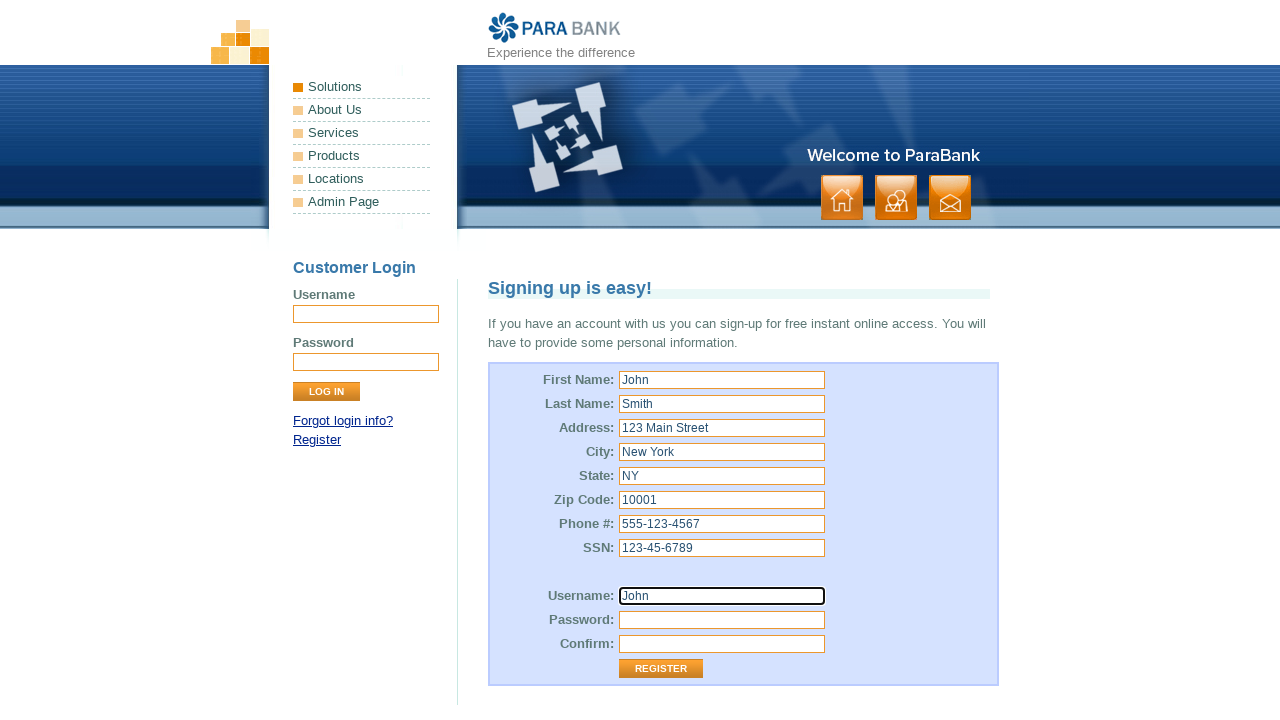

Filled password field with 'TestPass123!' on input#customer\.password
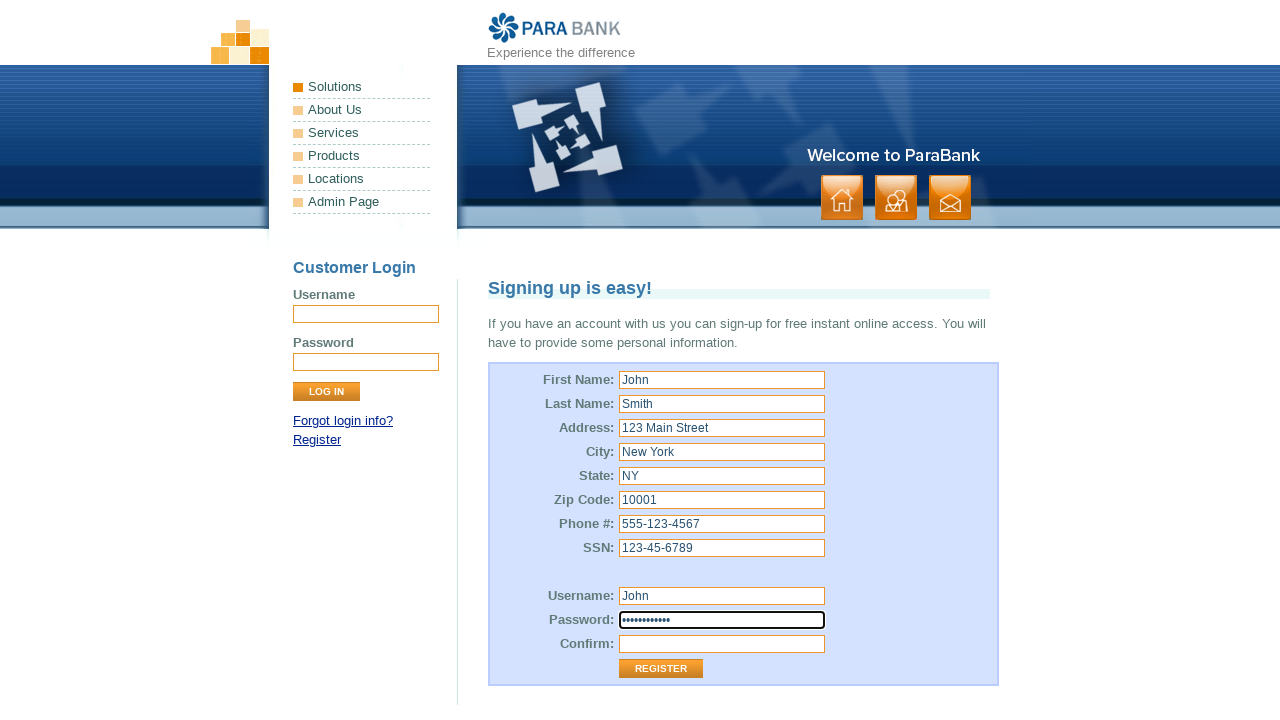

Filled repeated password field with 'TestPass123!' on input#repeatedPassword
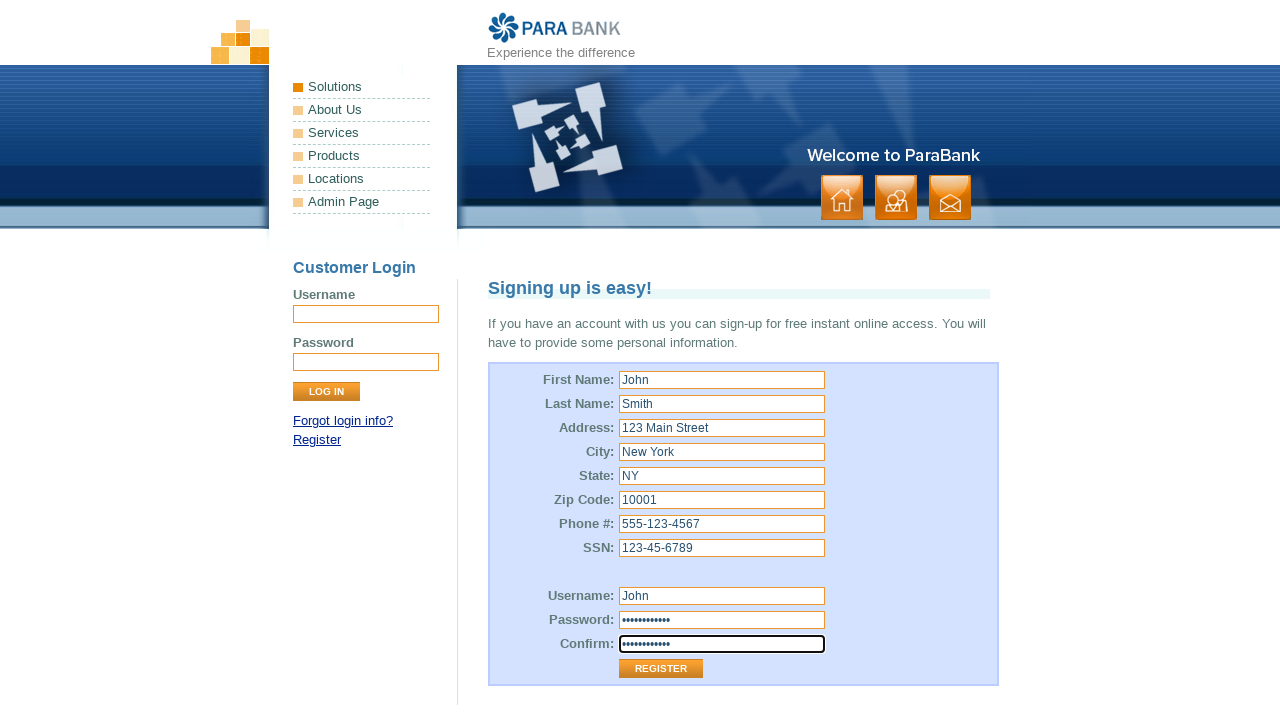

Clicked Register button to submit user registration form at (661, 669) on input[value='Register']
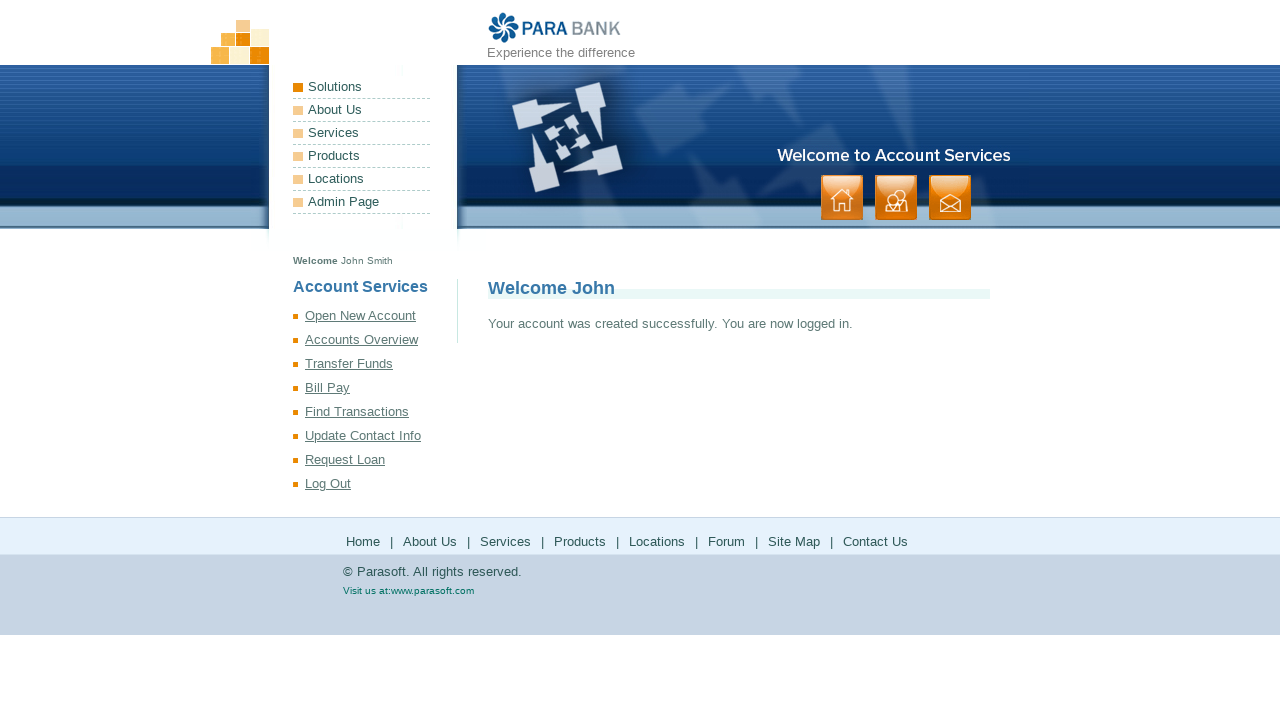

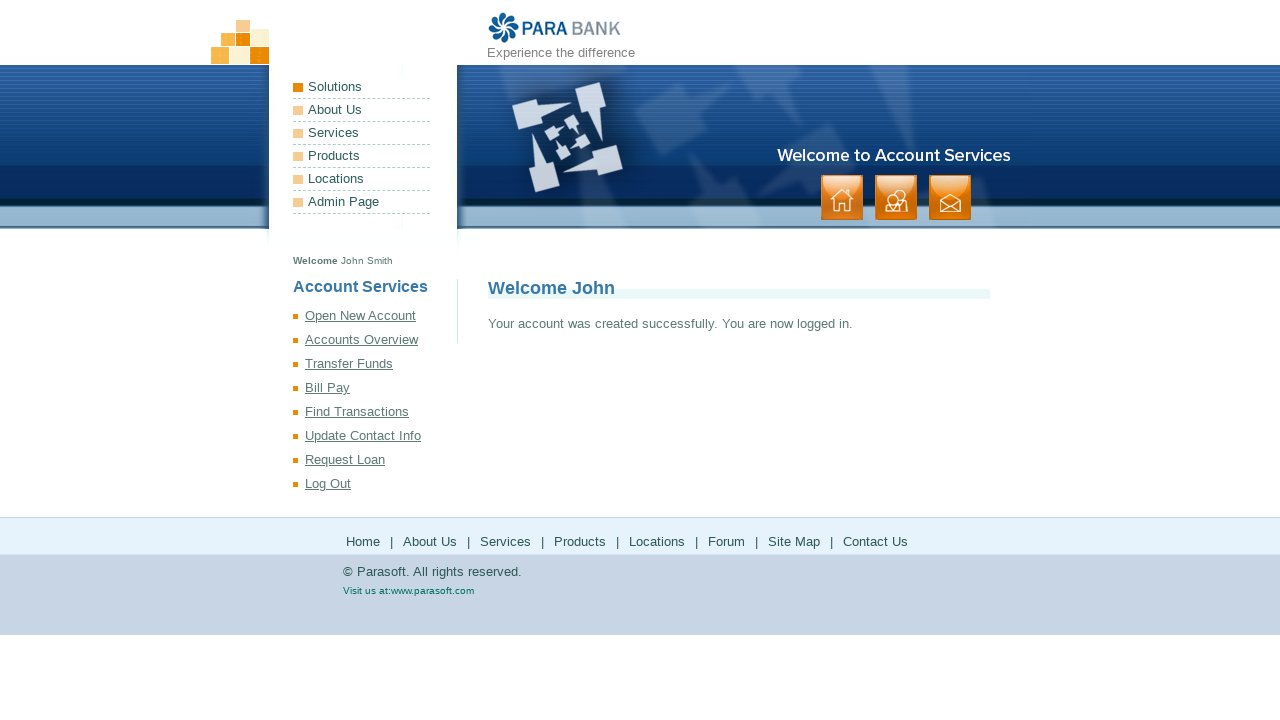